Tests drag and drop functionality by dragging element from column A to column B and verifying the swap occurred

Starting URL: https://the-internet.herokuapp.com/drag_and_drop

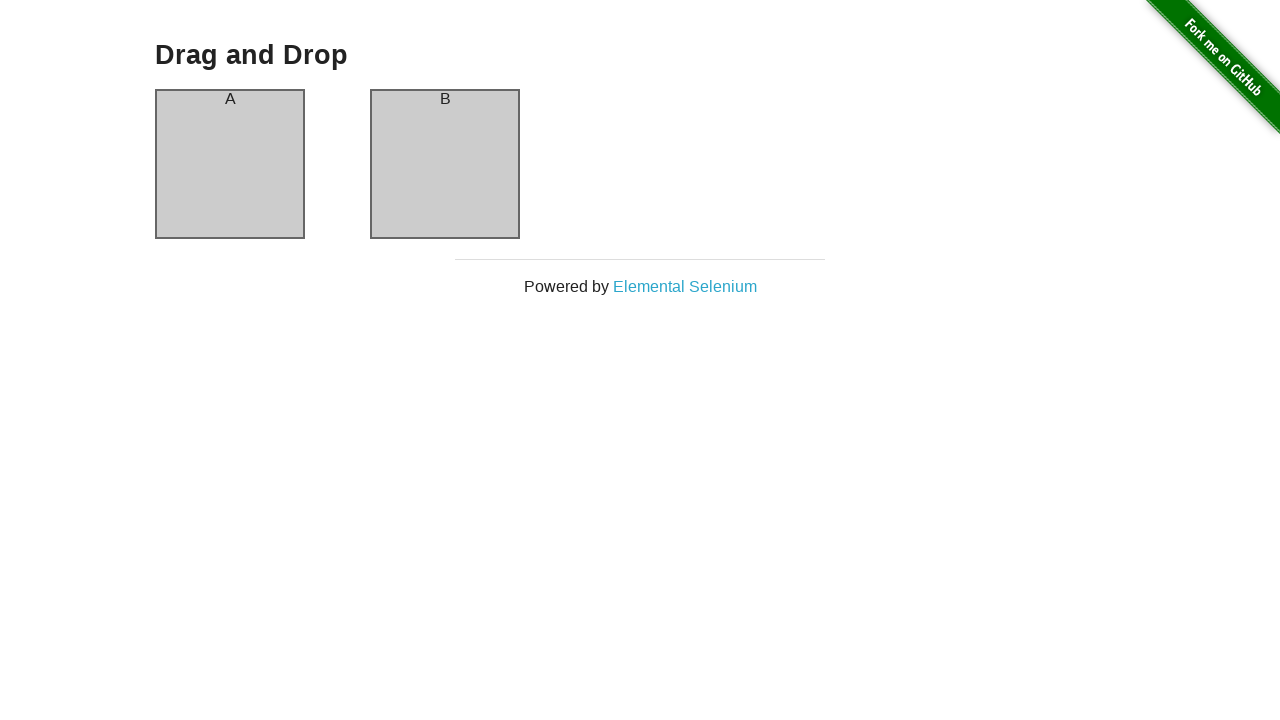

Waited for page to fully load (networkidle)
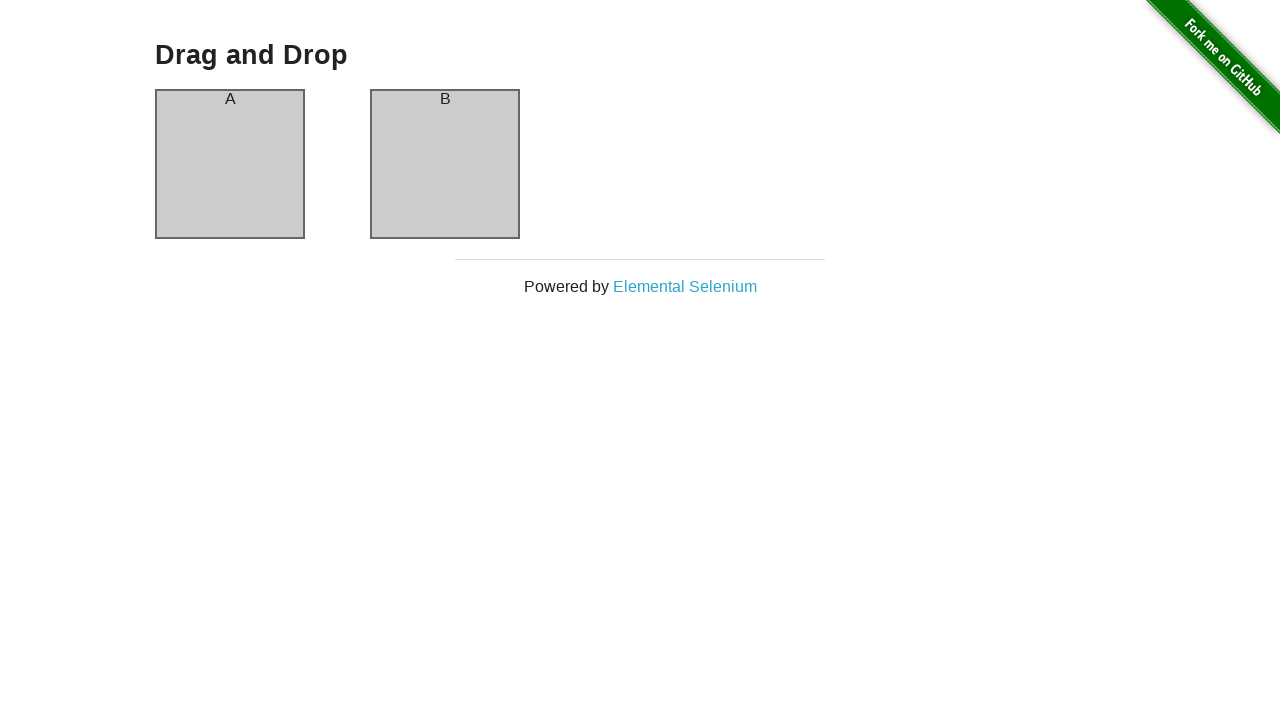

Verified initial state - Box A is on the left
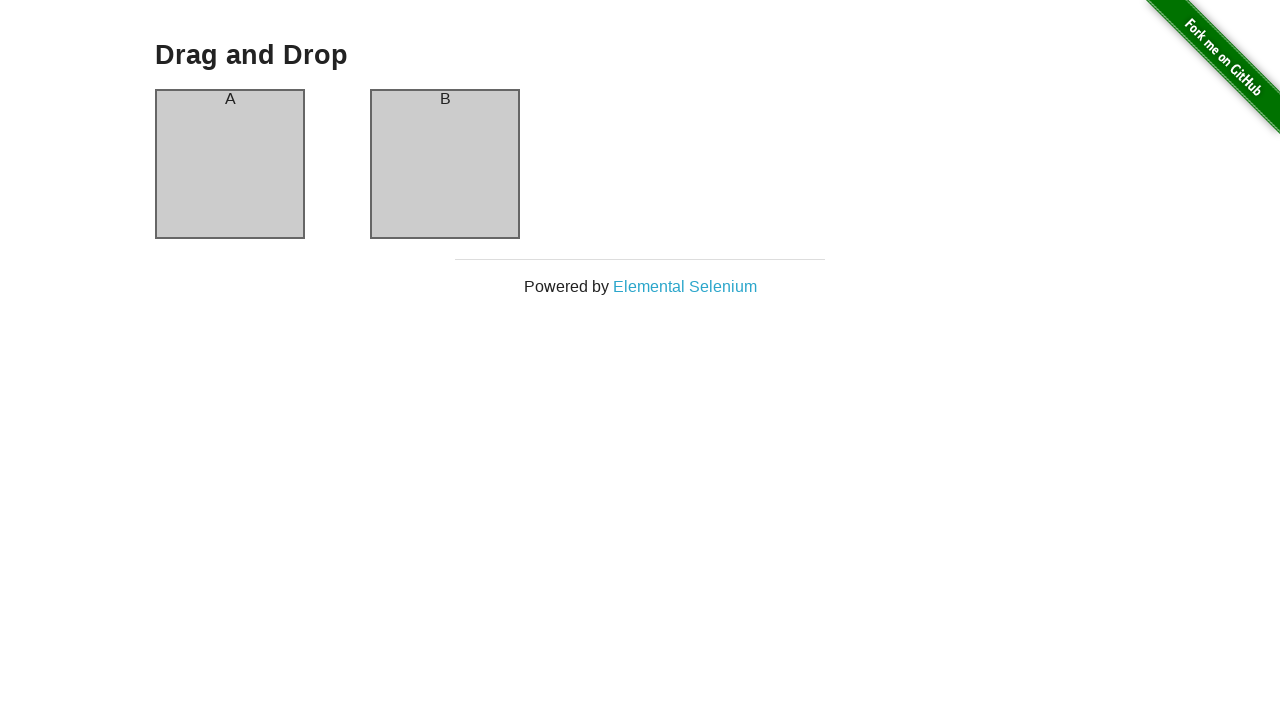

Dragged column A to column B position at (445, 164)
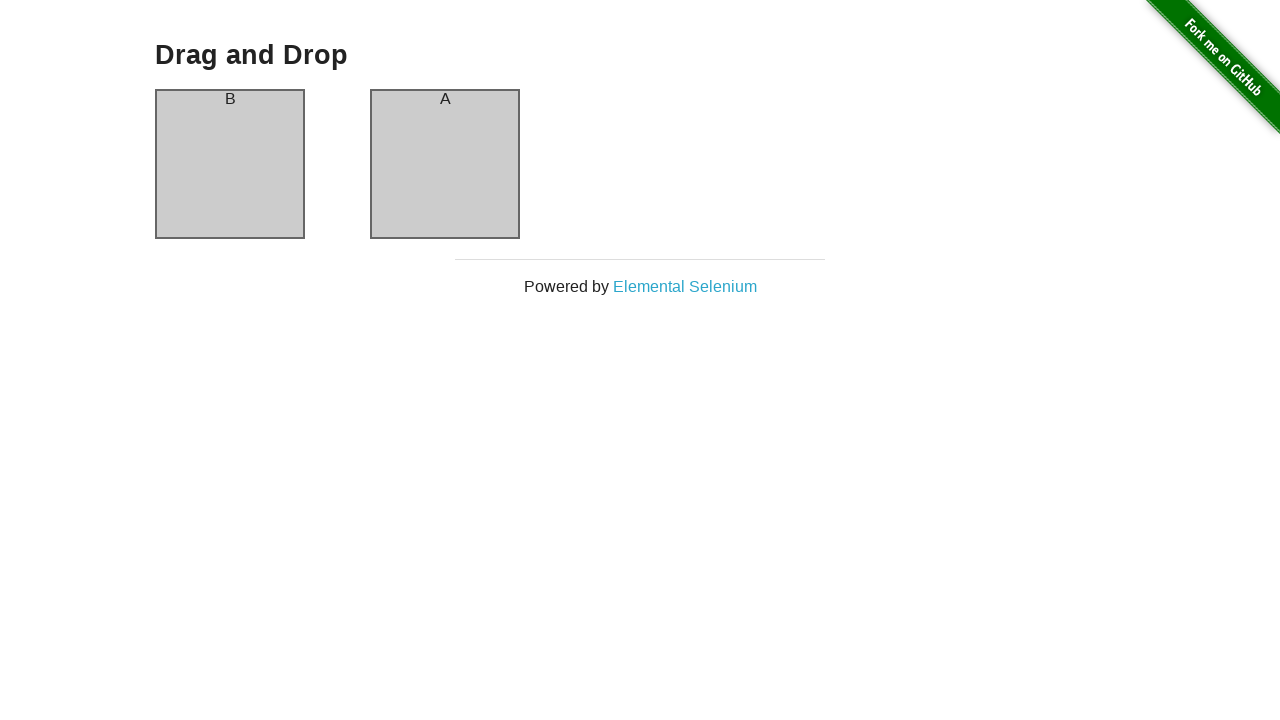

Verified swap occurred - Box B is now on the left
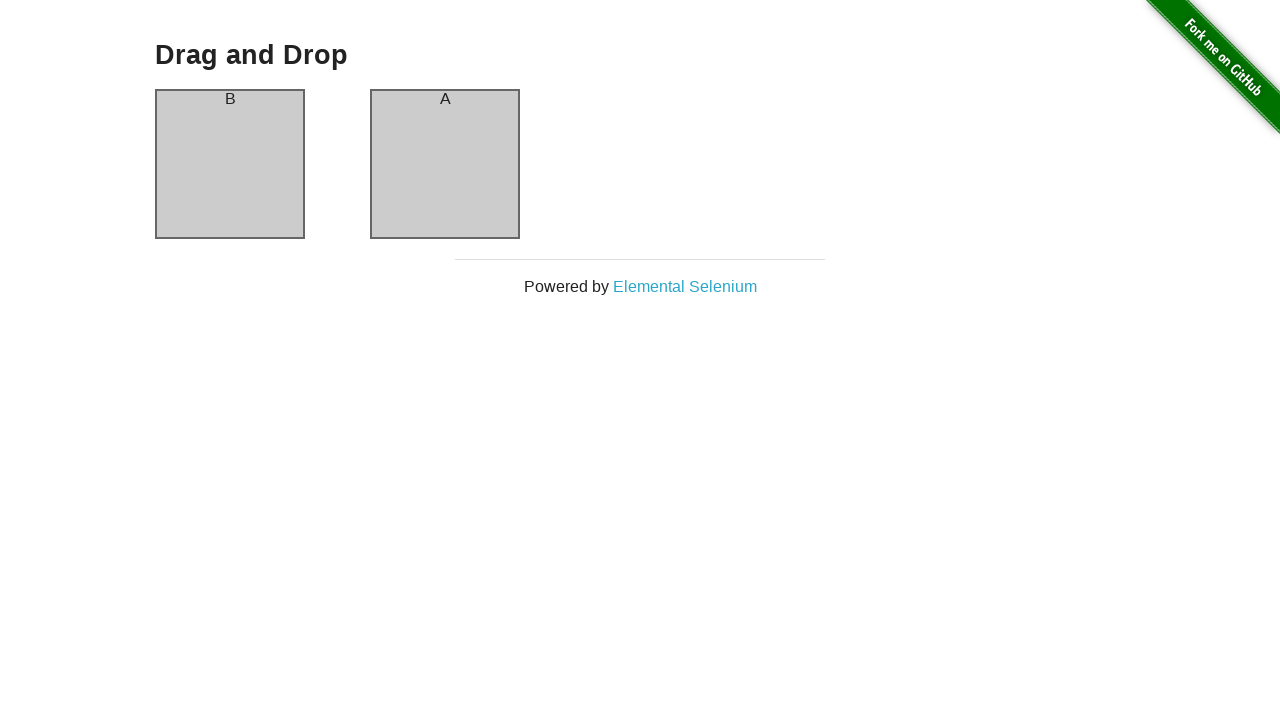

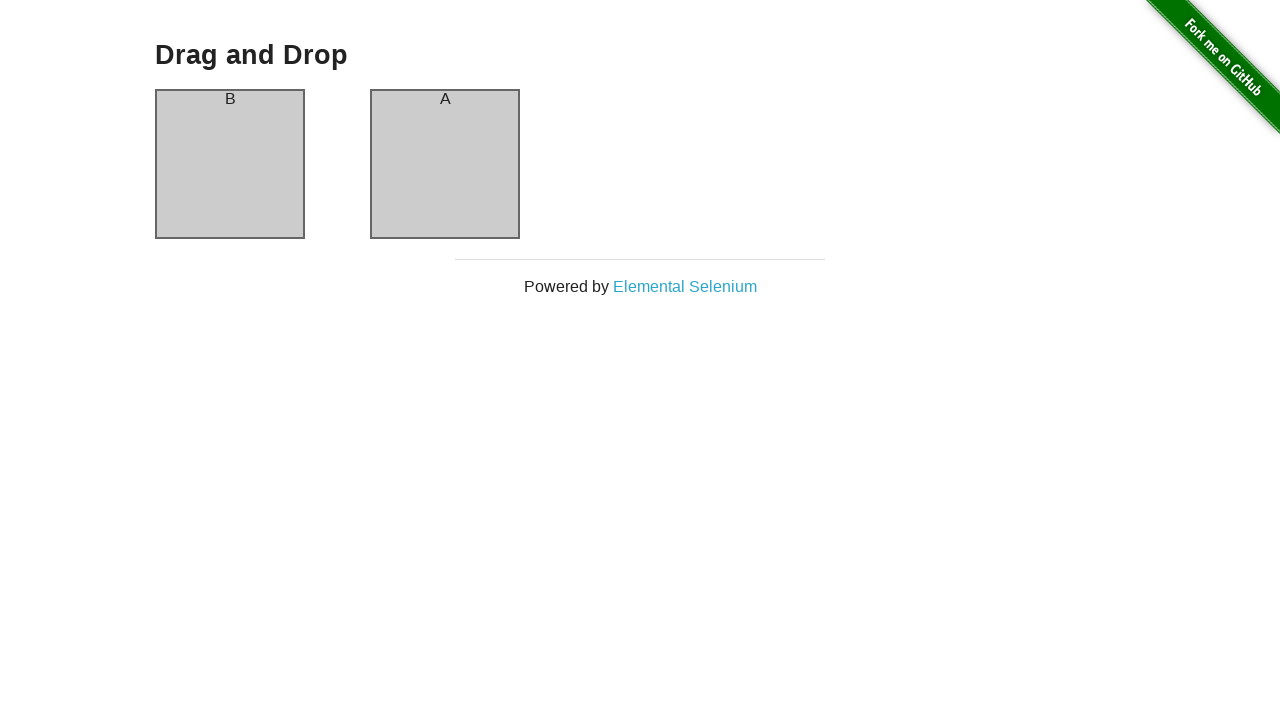